Tests filling out the complete feedback form with all fields and submitting it, then verifies button colors on the result page

Starting URL: https://kristinek.github.io/site/tasks/provide_feedback

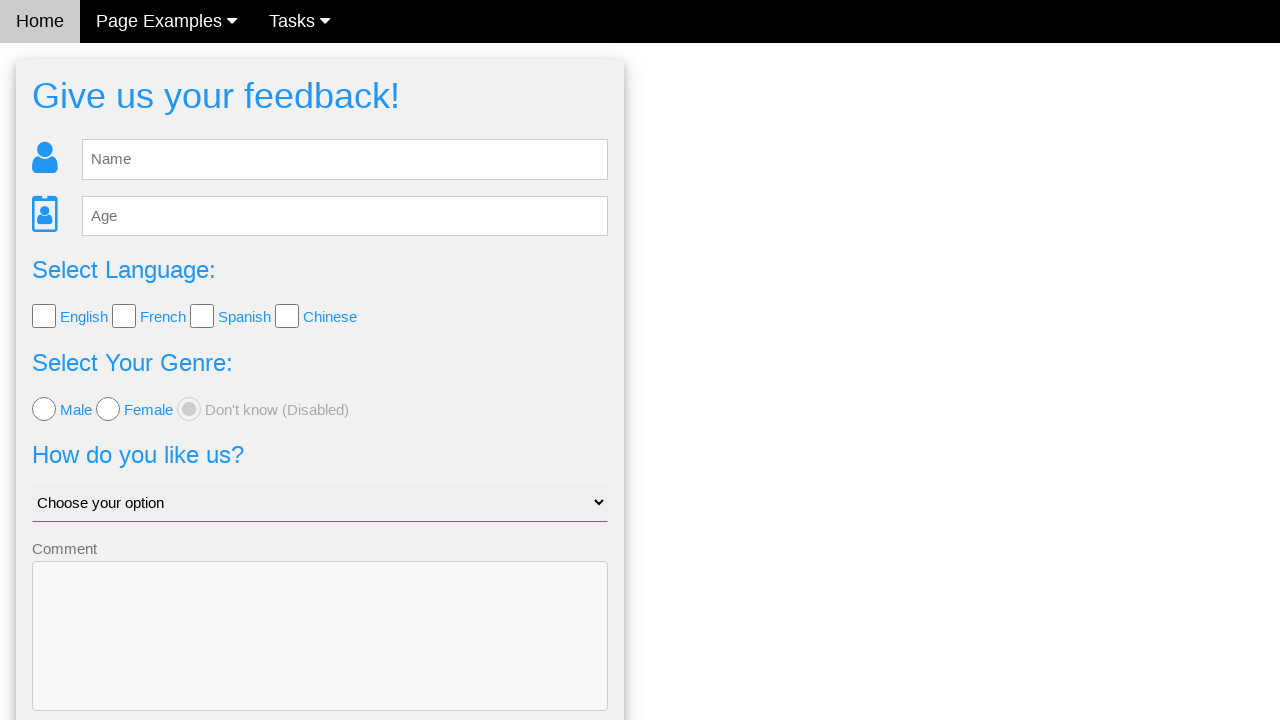

Filled name field with 'Name' on #fb_name
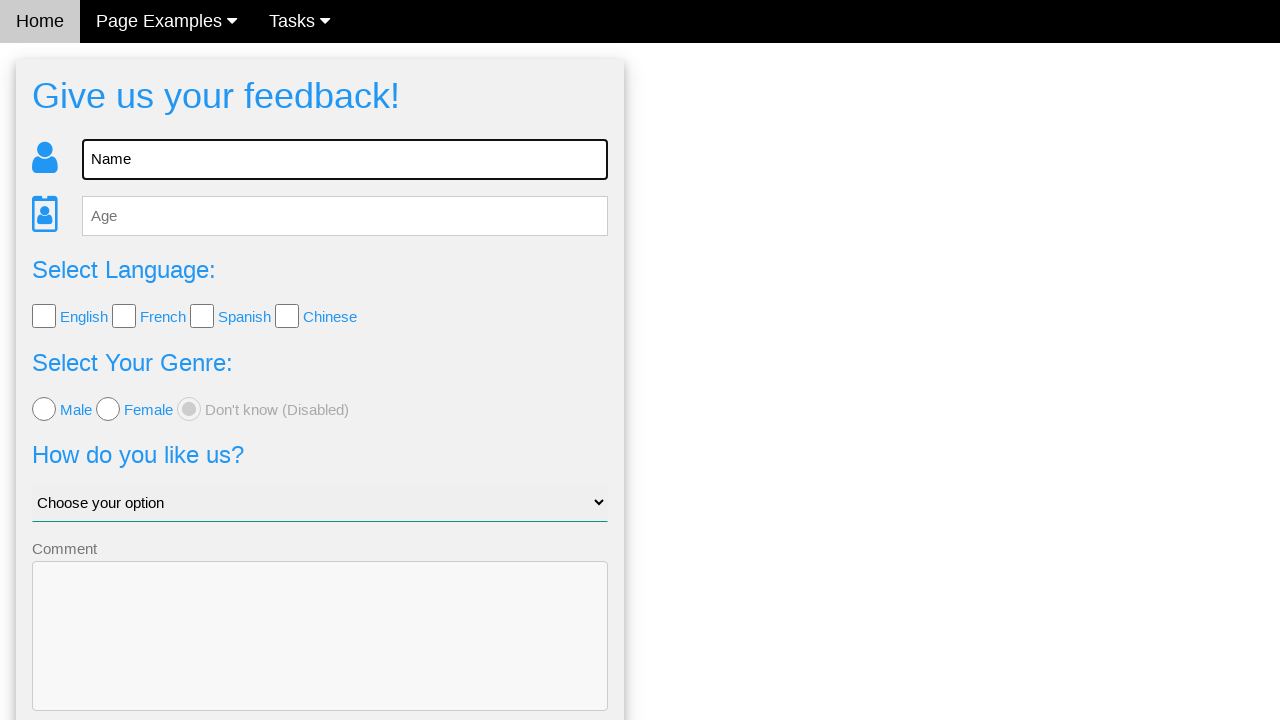

Filled age field with '42' on #fb_age
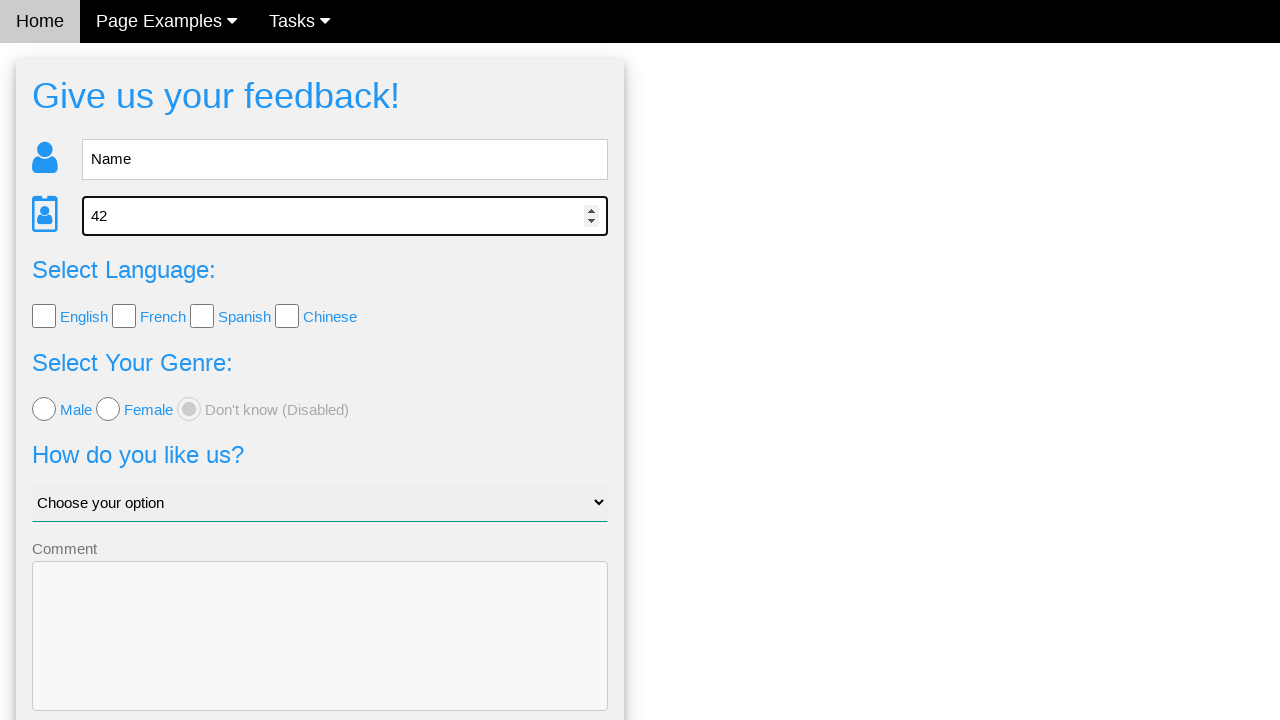

Selected Spanish language checkbox at (202, 316) on .w3-check[value="Spanish"]
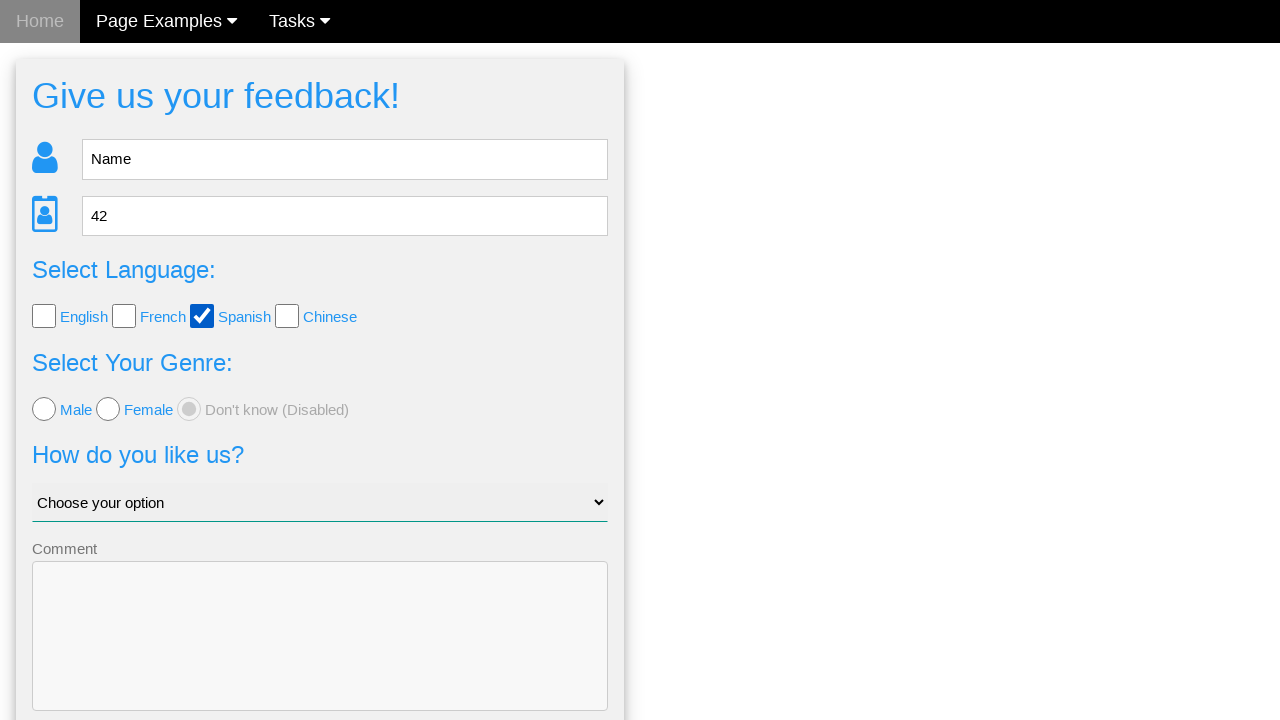

Selected female radio button at (108, 409) on .w3-radio[value="female"]
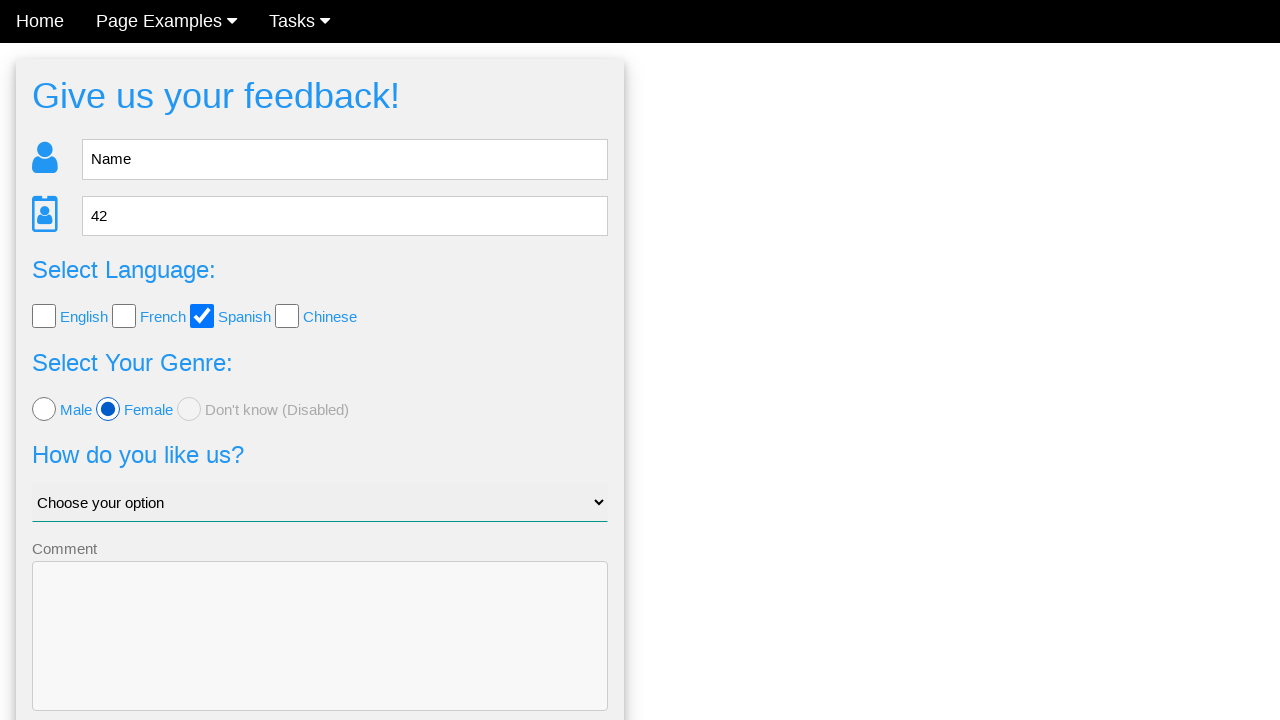

Selected 'Good' from like_us dropdown on #like_us
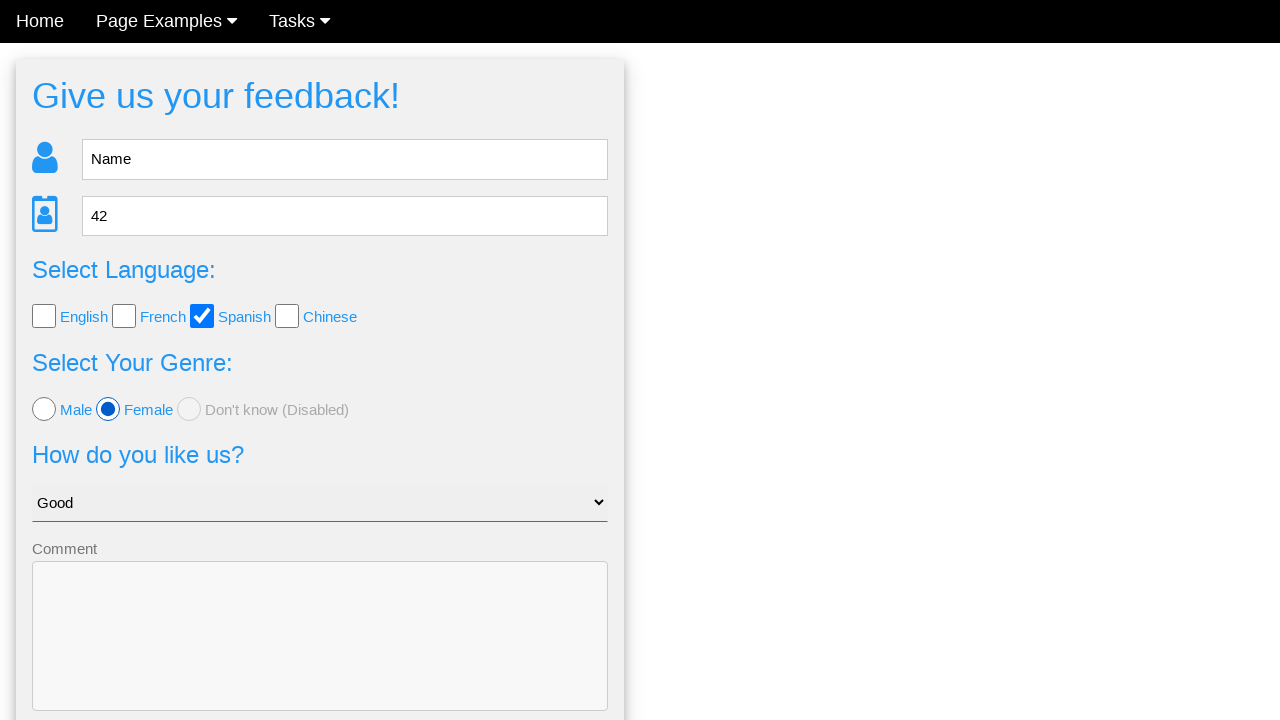

Filled comment field with 'All Good' on textarea[name="comment"]
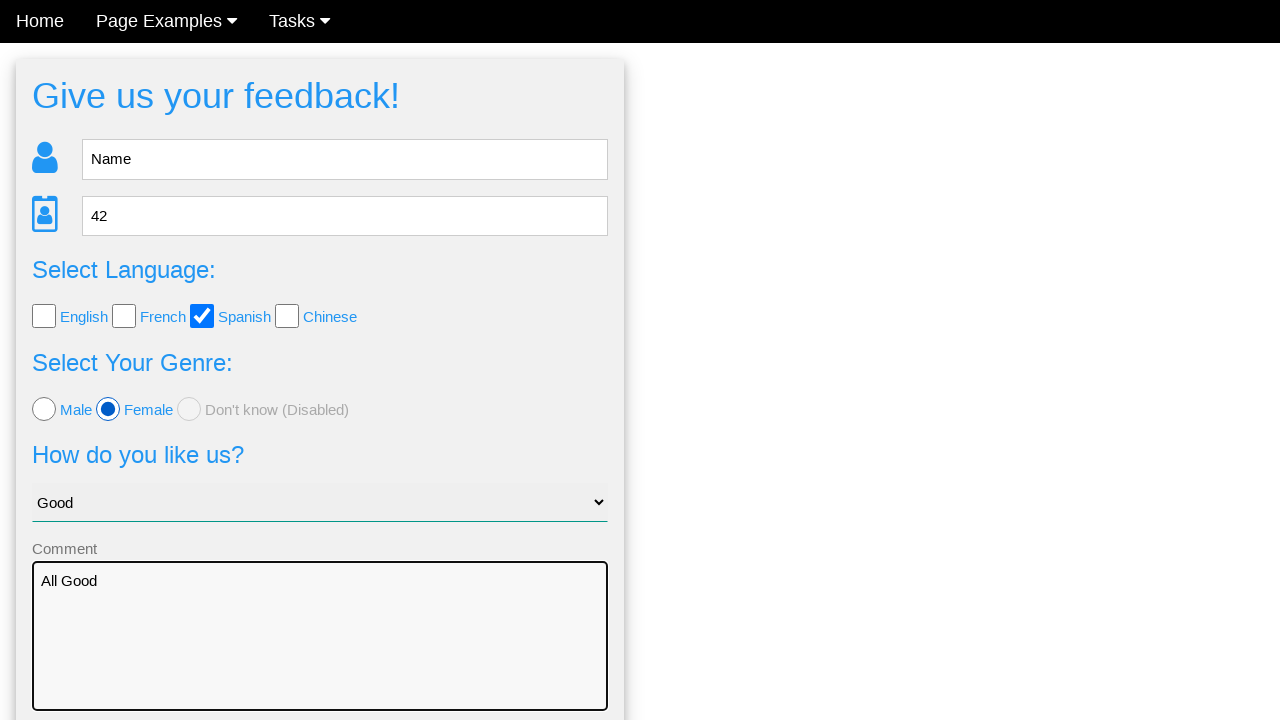

Clicked Send button to submit feedback form at (320, 656) on .w3-btn-block
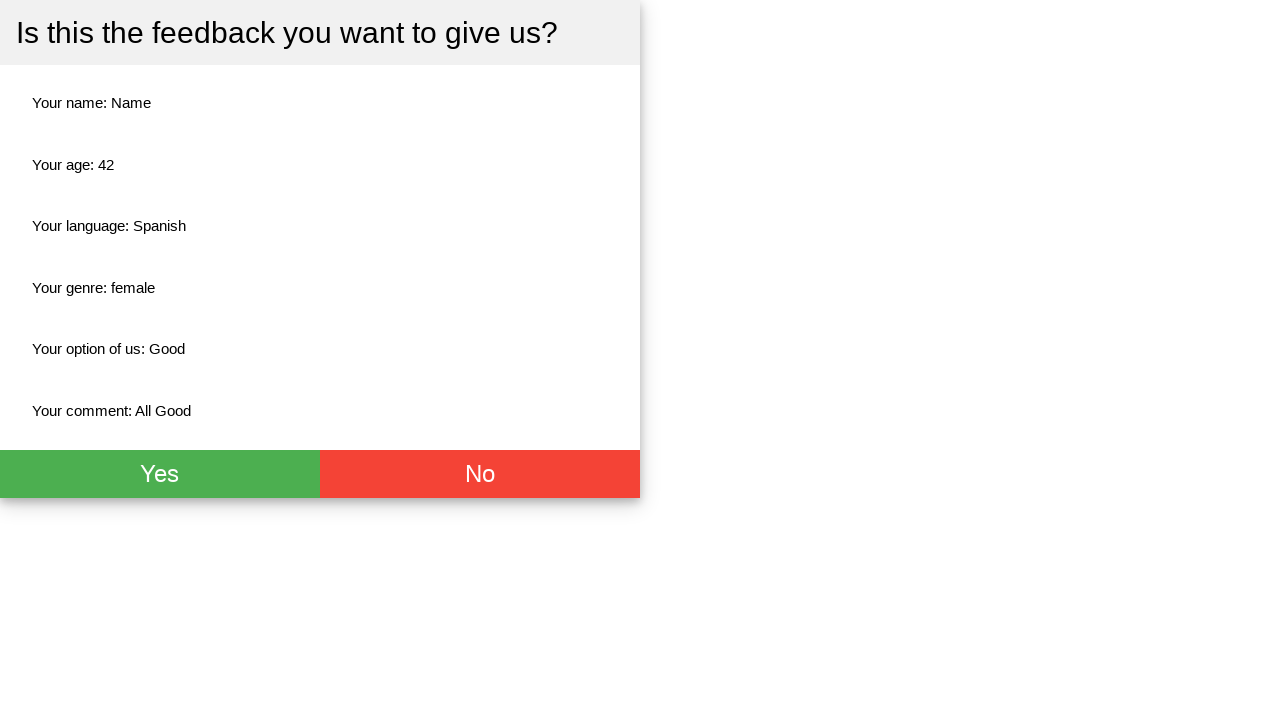

Result page loaded with green button visible
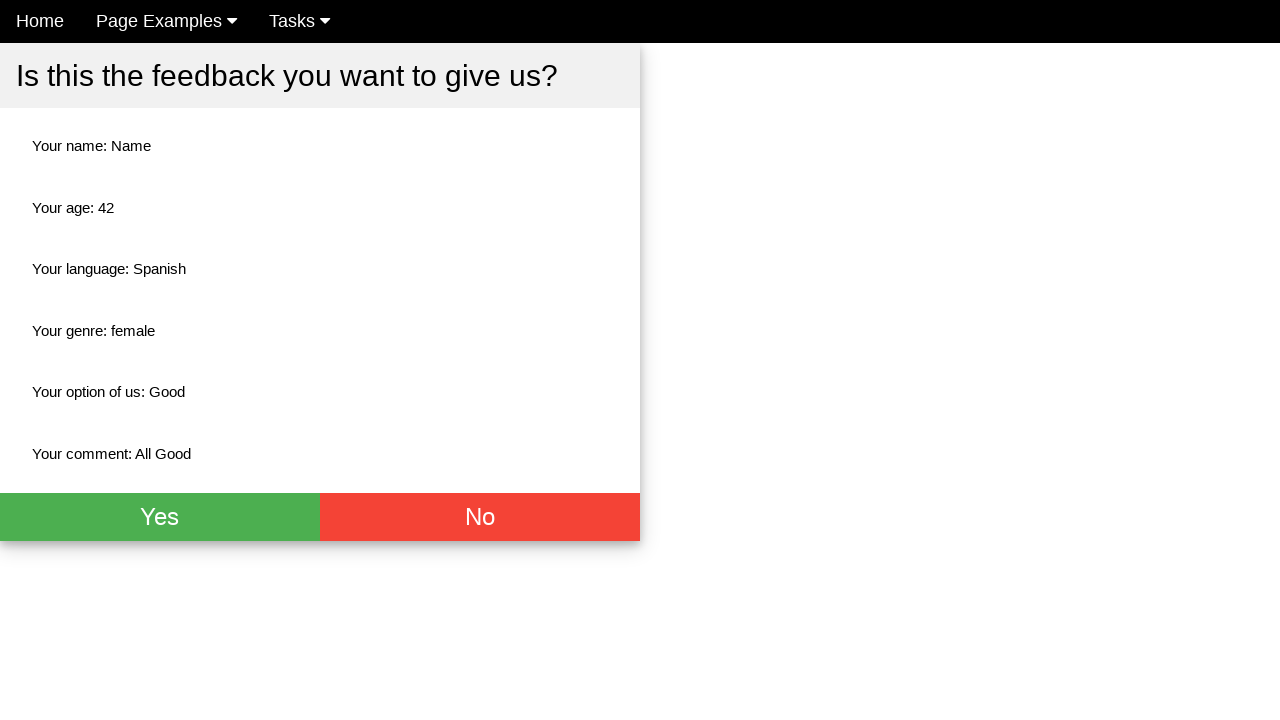

Verified green button background color is rgb(76, 175, 80)
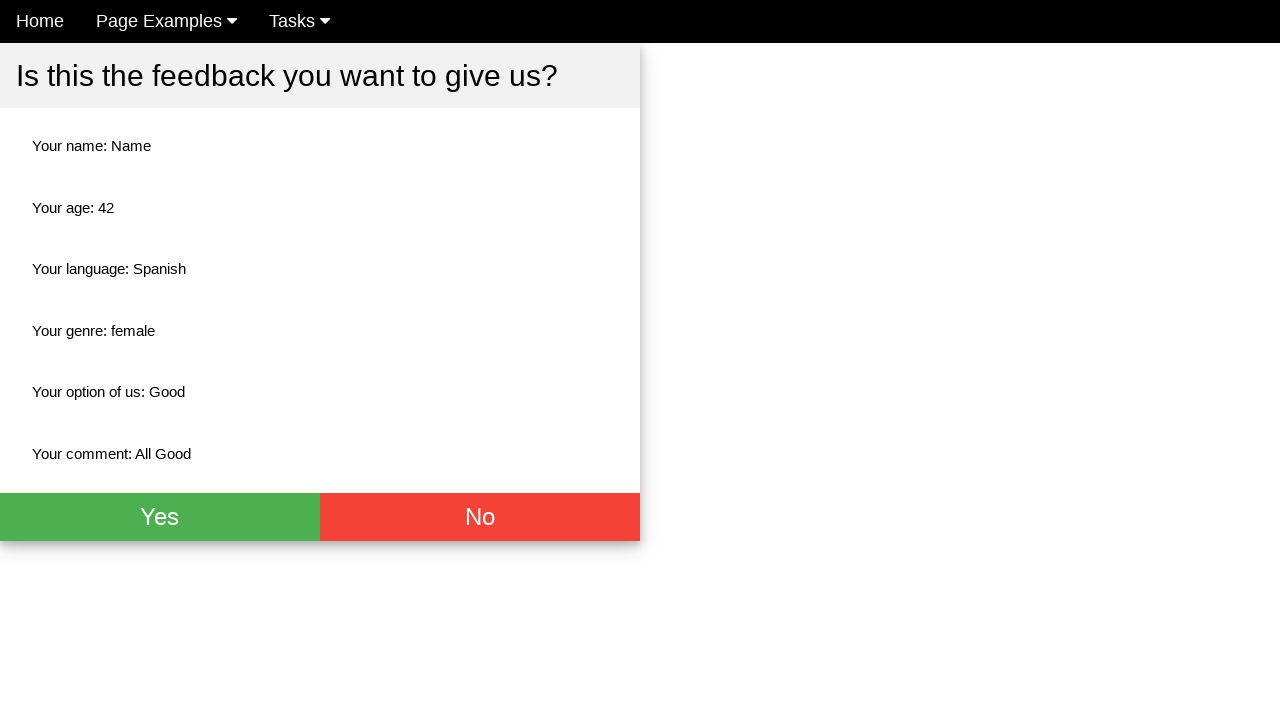

Verified green button text color is rgb(255, 255, 255)
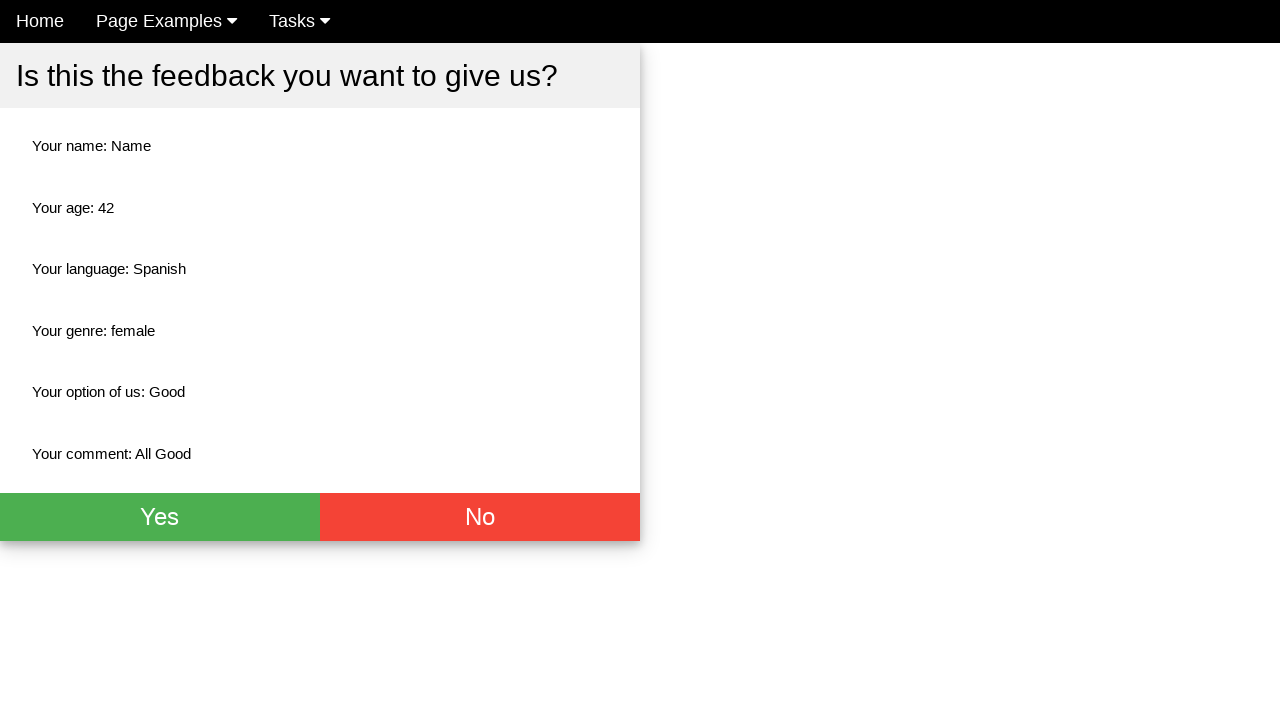

Verified red button background color is rgb(244, 67, 54)
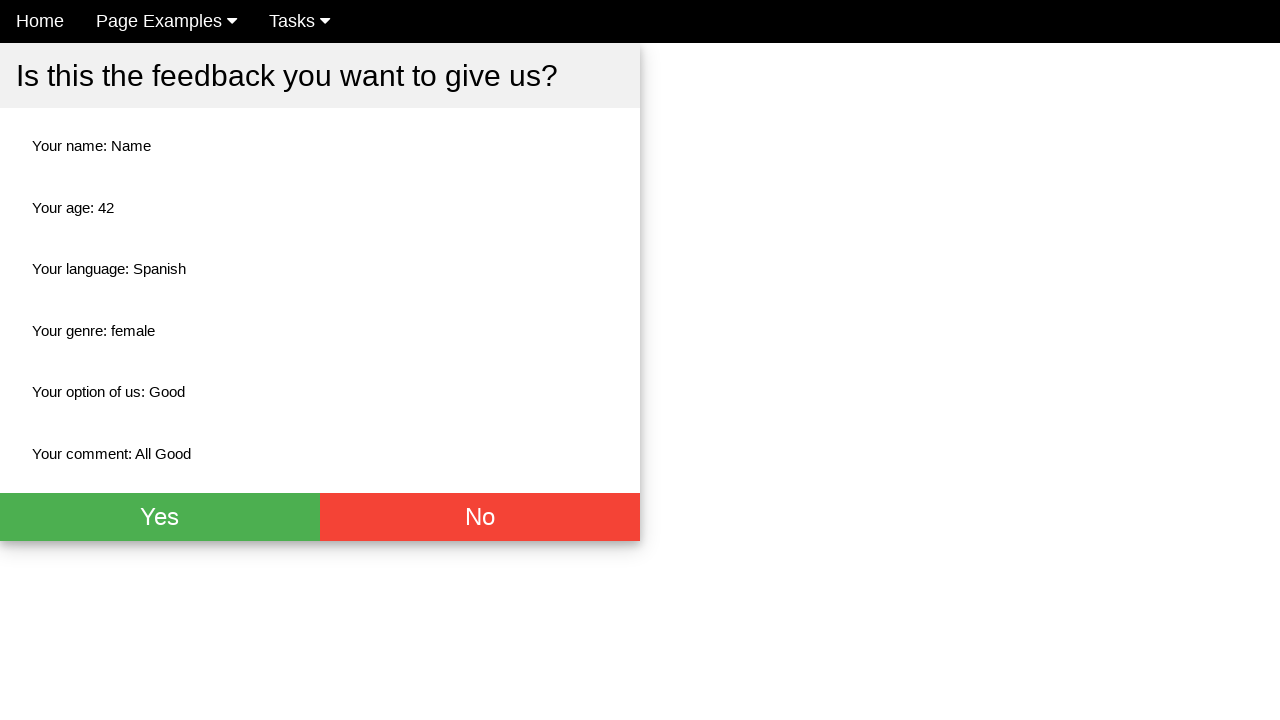

Verified red button text color is rgb(255, 255, 255)
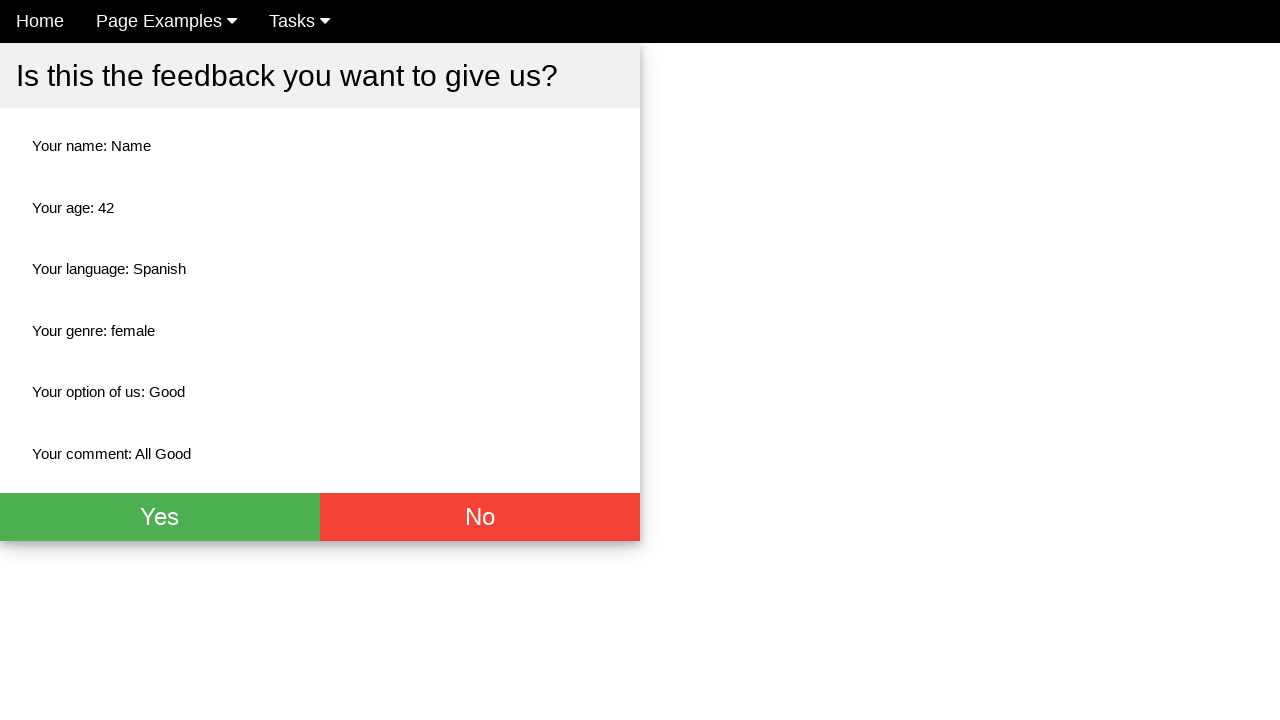

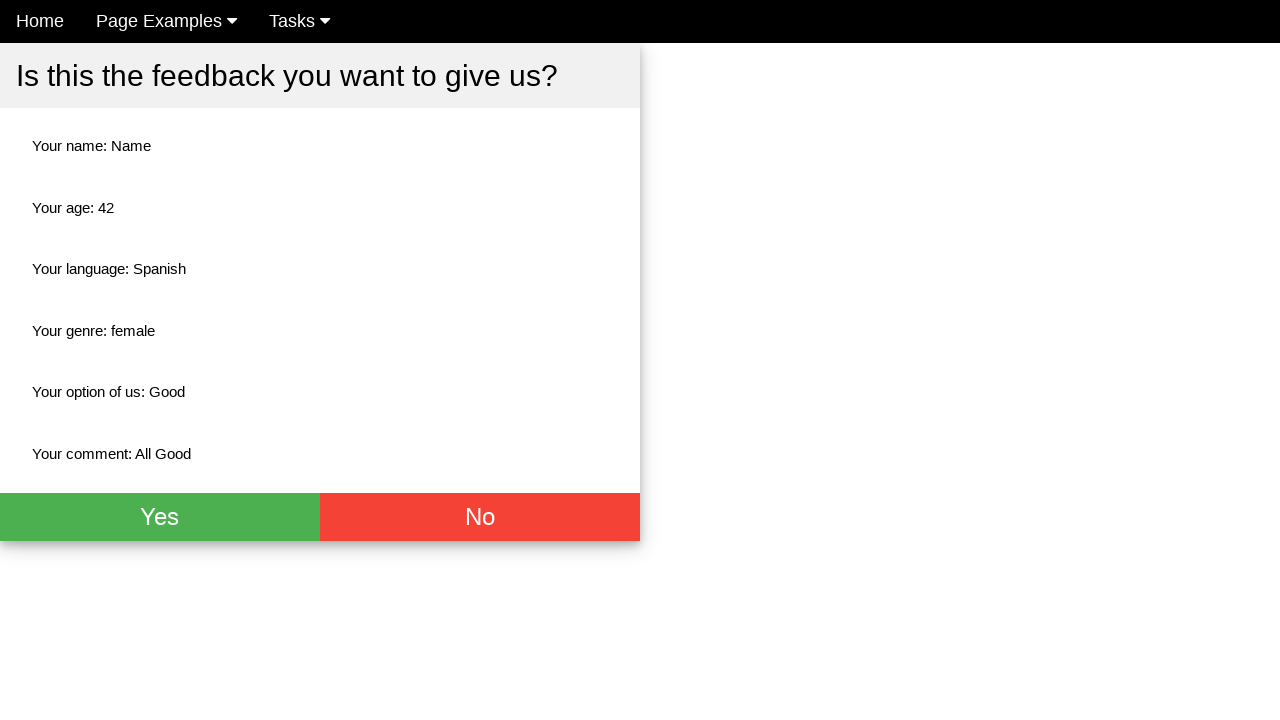